Tests window handling by clicking a link that opens a new window and verifying the title of the new window

Starting URL: https://testcenter.techproeducation.com/index.php?page=multiple-windows

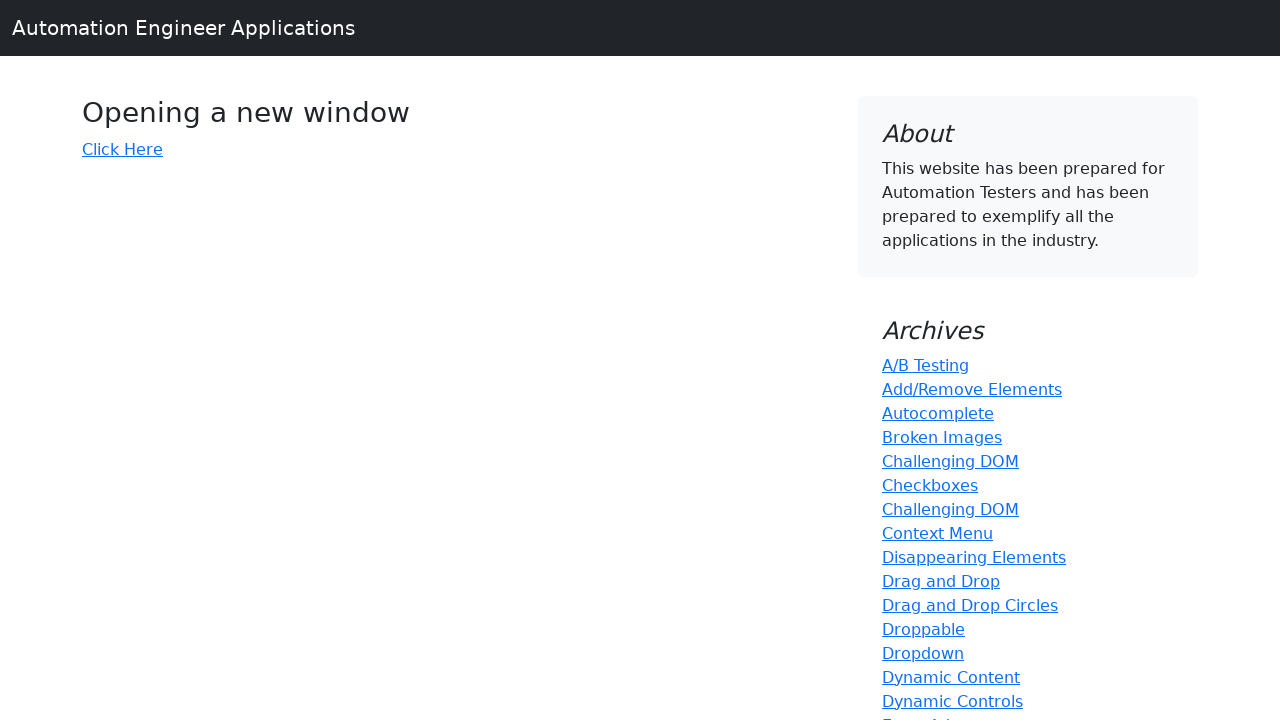

Clicked 'Click Here' link to open new window at (122, 149) on text='Click Here'
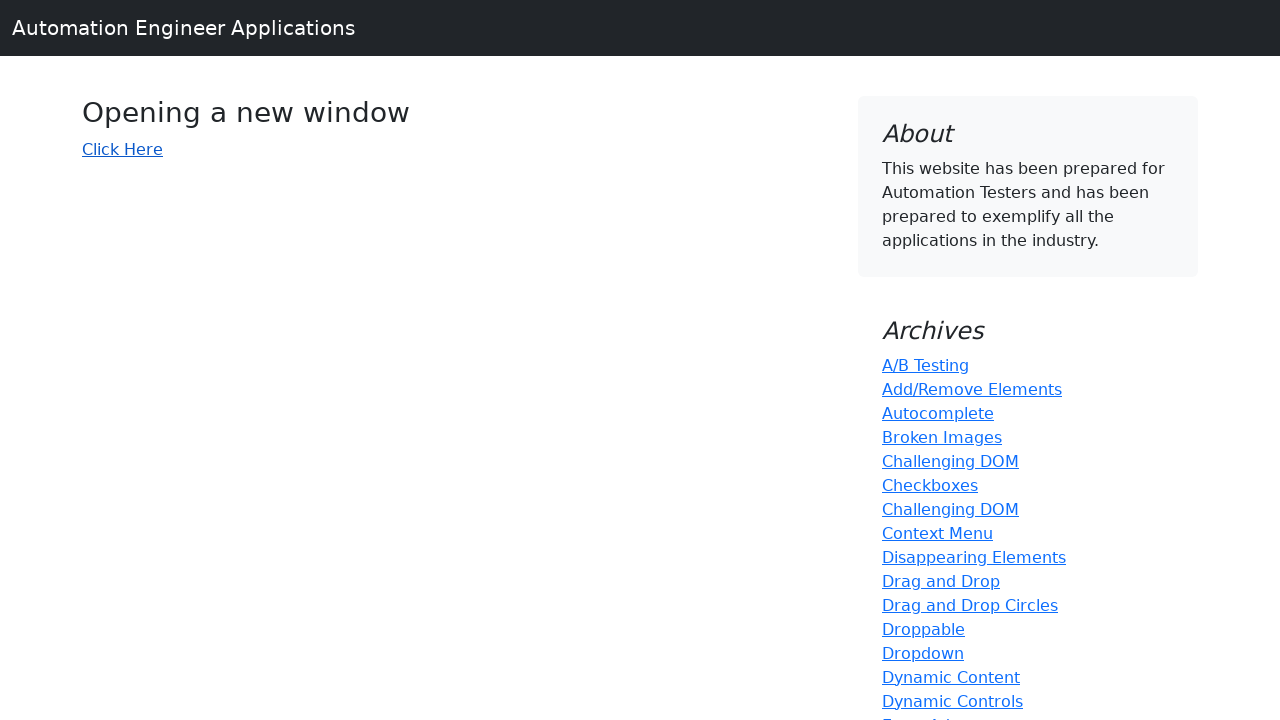

New window opened and captured
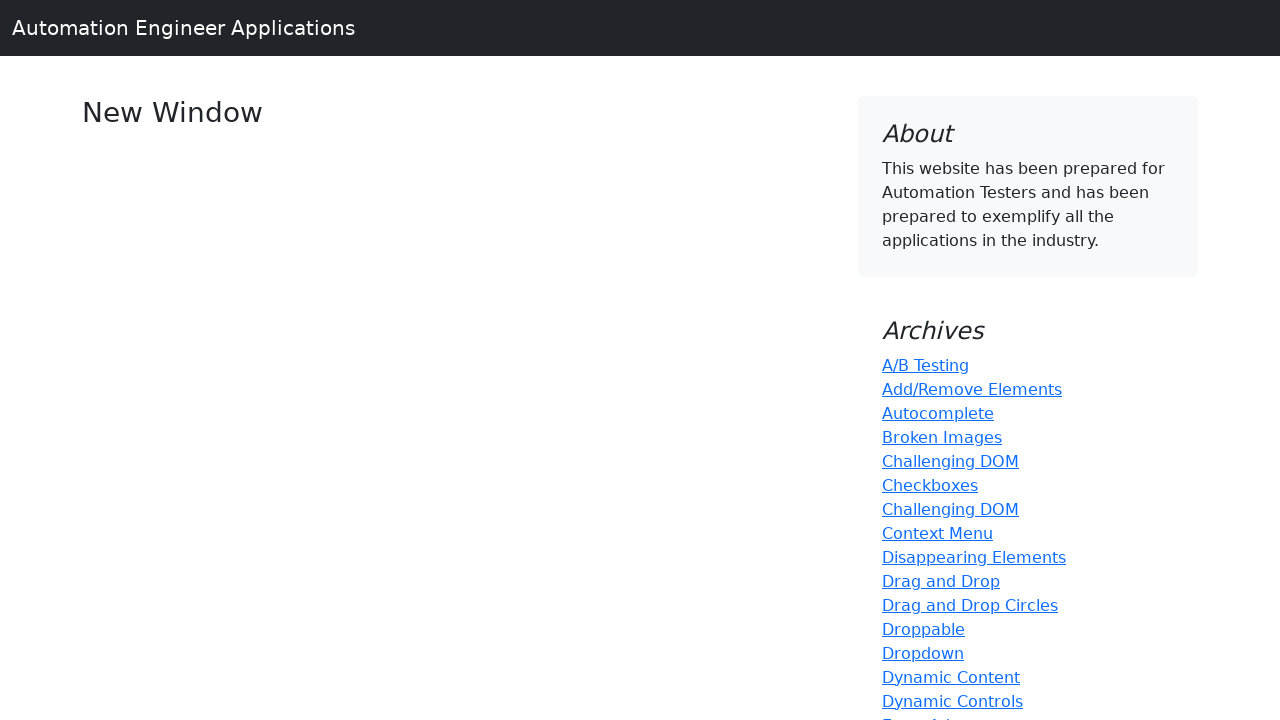

New window fully loaded
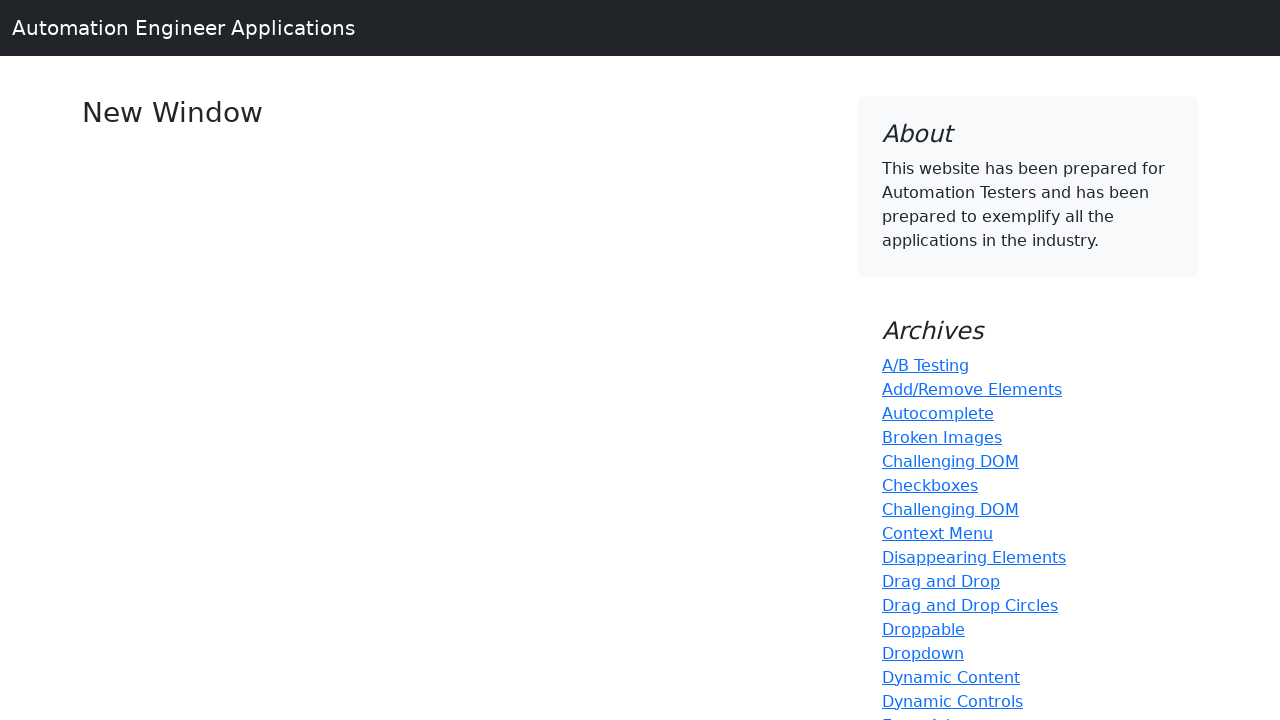

Verified new window title is 'New Window'
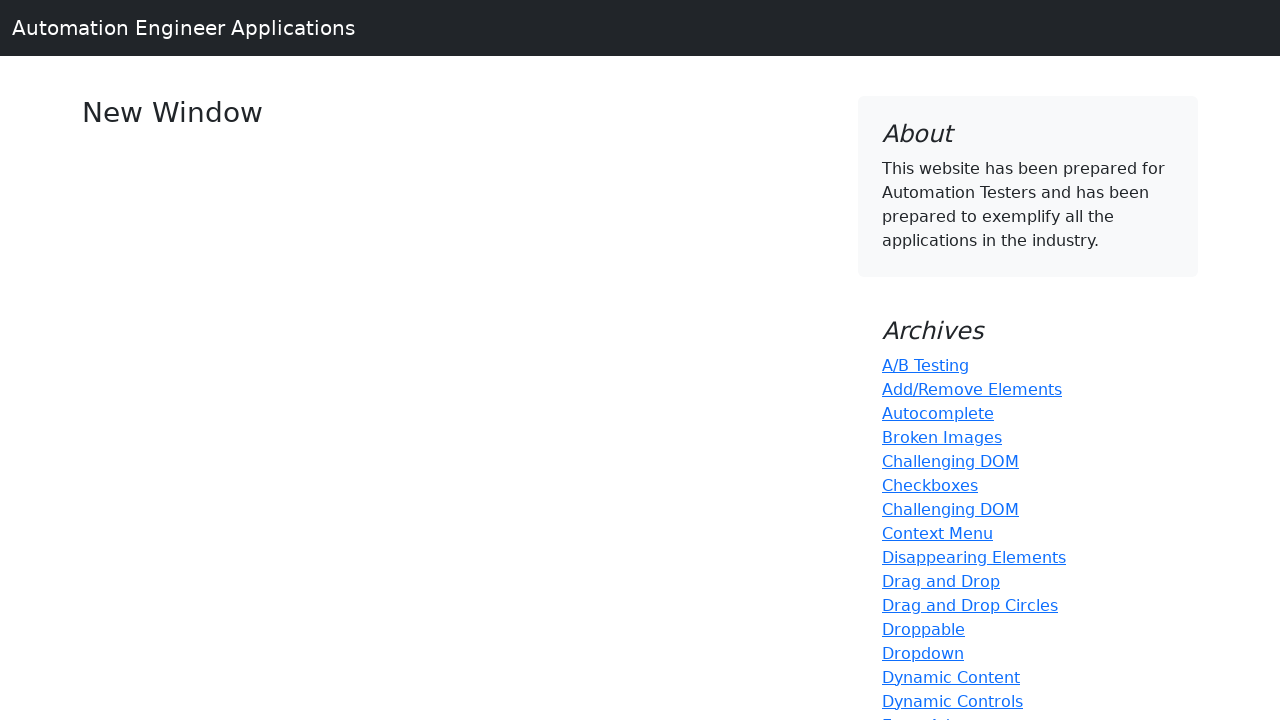

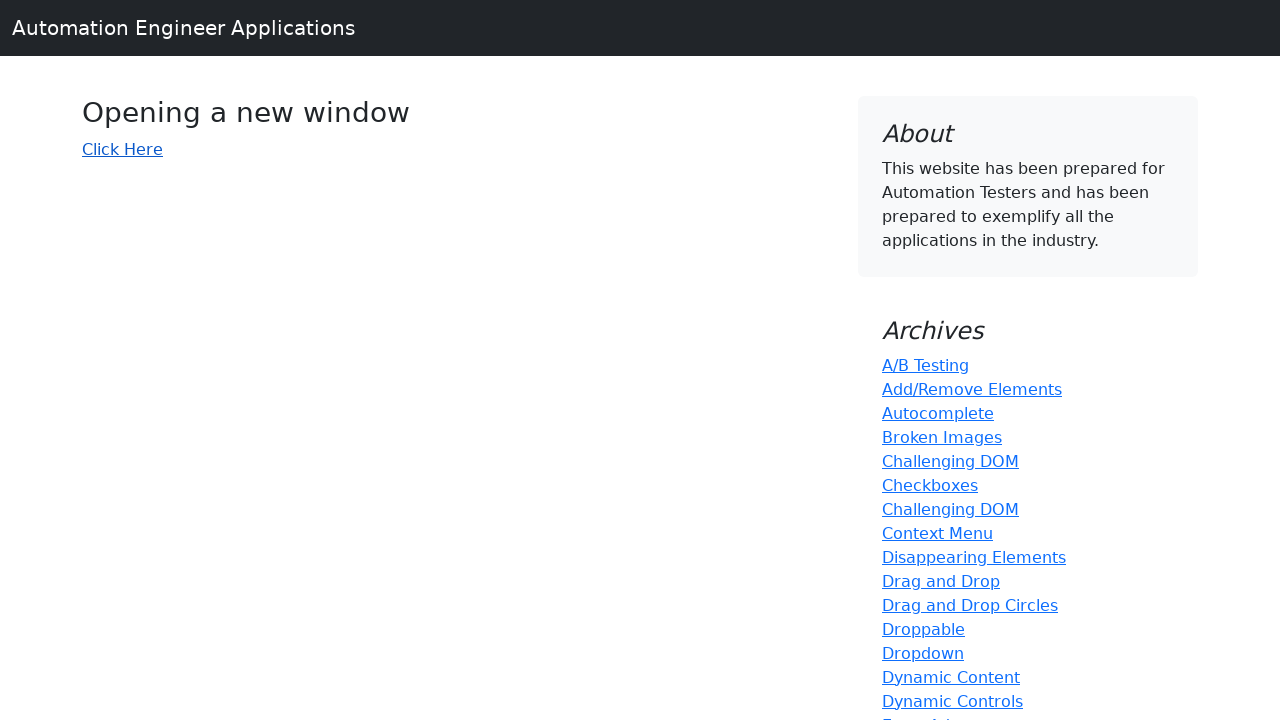